Tests double-click functionality on a W3Schools demo page by switching to an iframe, double-clicking on a text element, and verifying the text color changes to red.

Starting URL: https://www.w3schools.com/tags/tryit.asp?filename=tryhtml5_ev_ondblclick2

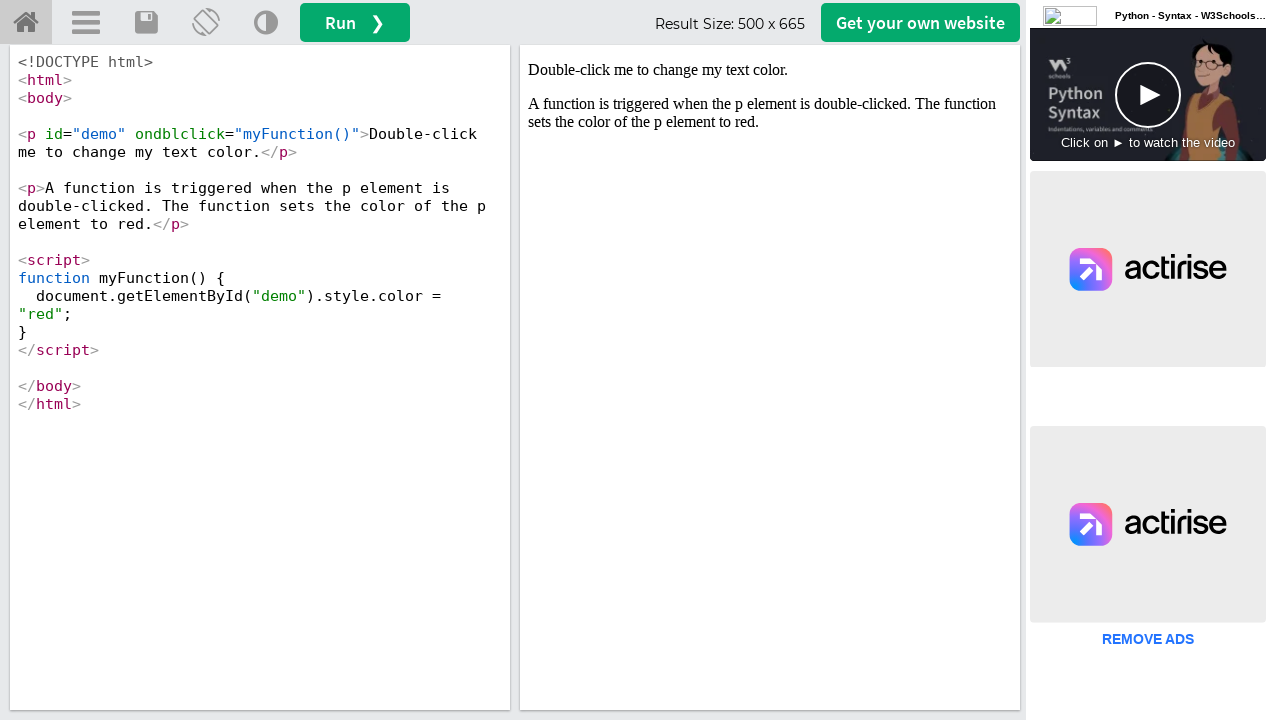

Located iframe with ID 'iframeResult' containing demo content
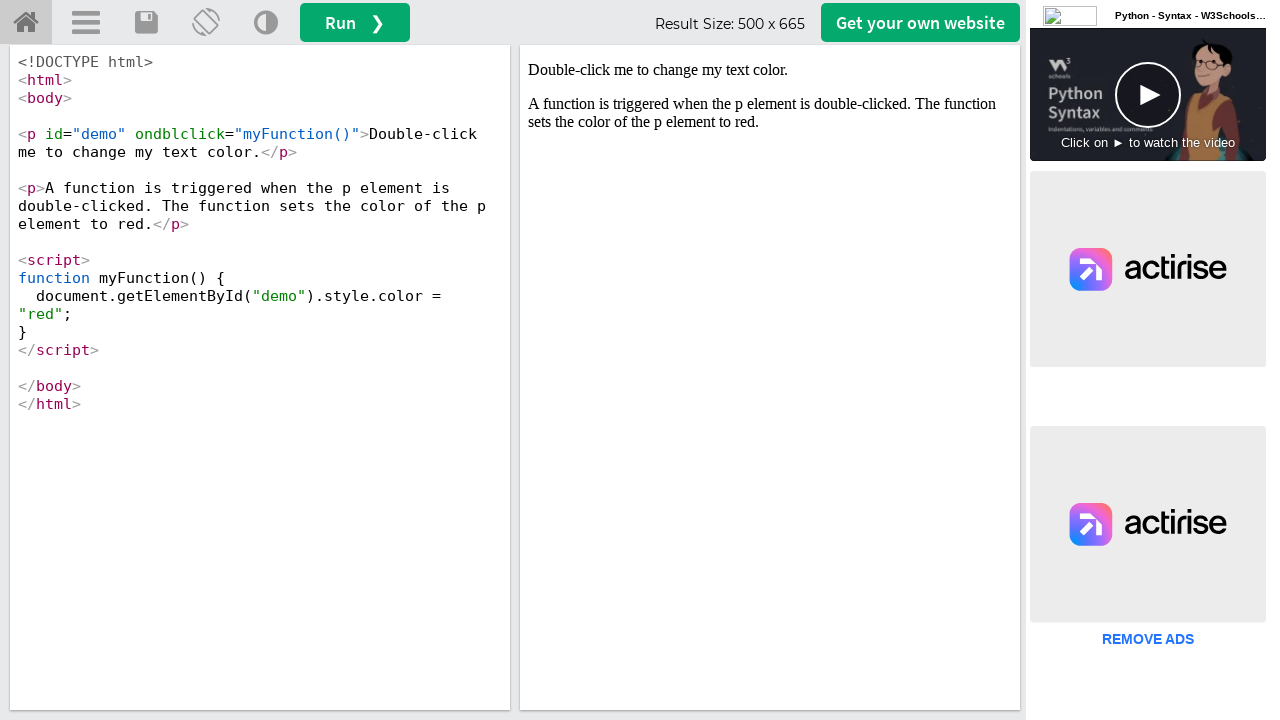

Located paragraph element with ondblclick attribute in iframe
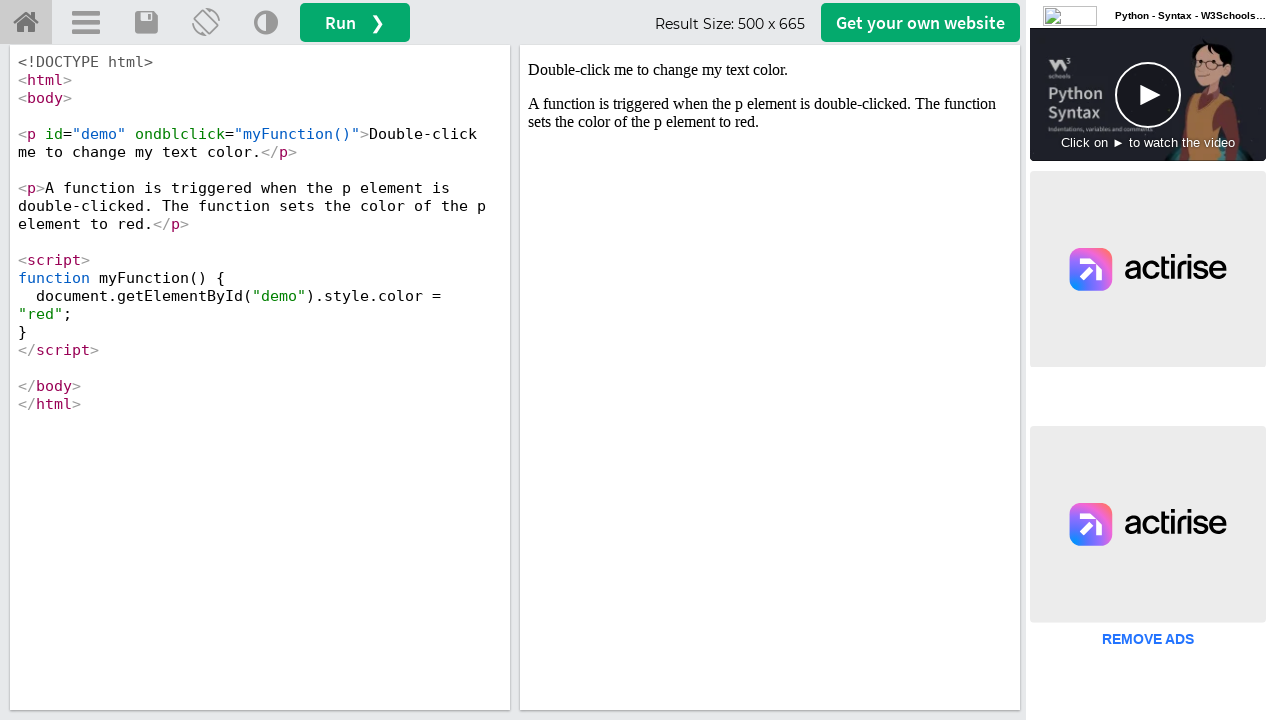

Double-clicked on text element to trigger color change at (770, 70) on #iframeResult >> internal:control=enter-frame >> p[ondblclick]
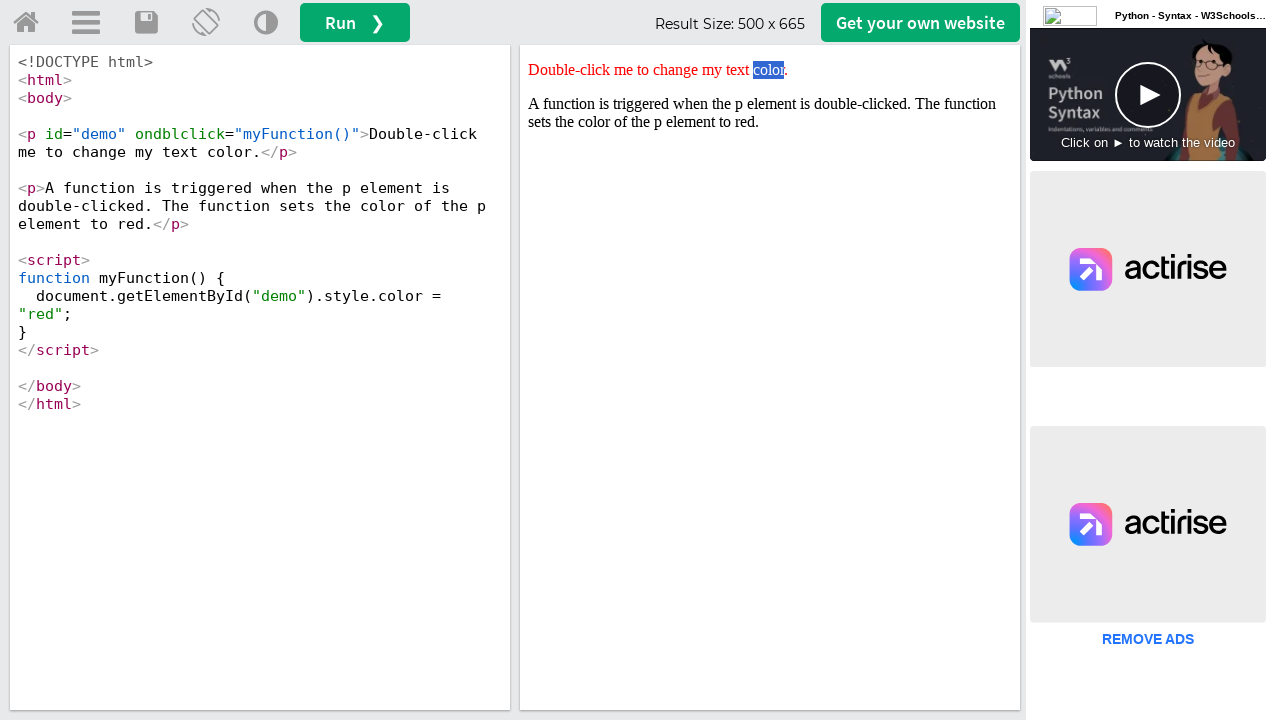

Retrieved style attribute value: 'color: red;'
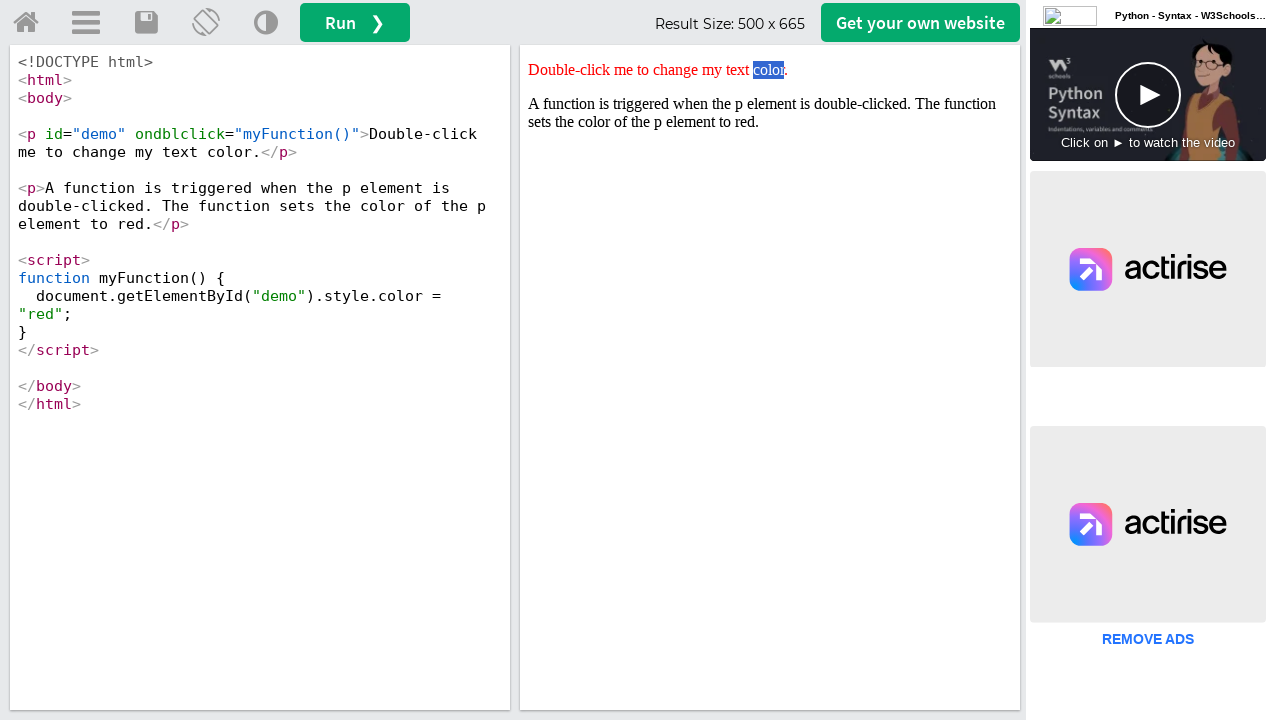

Verified that text color changed to red after double-click
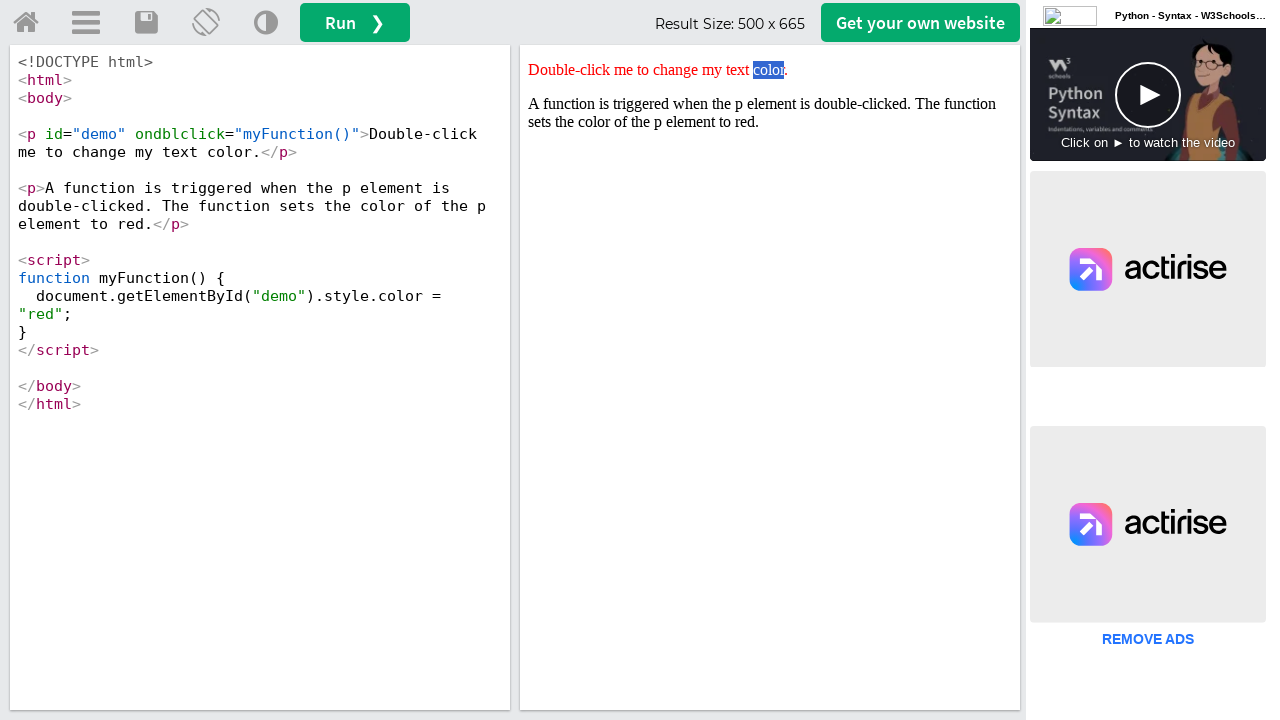

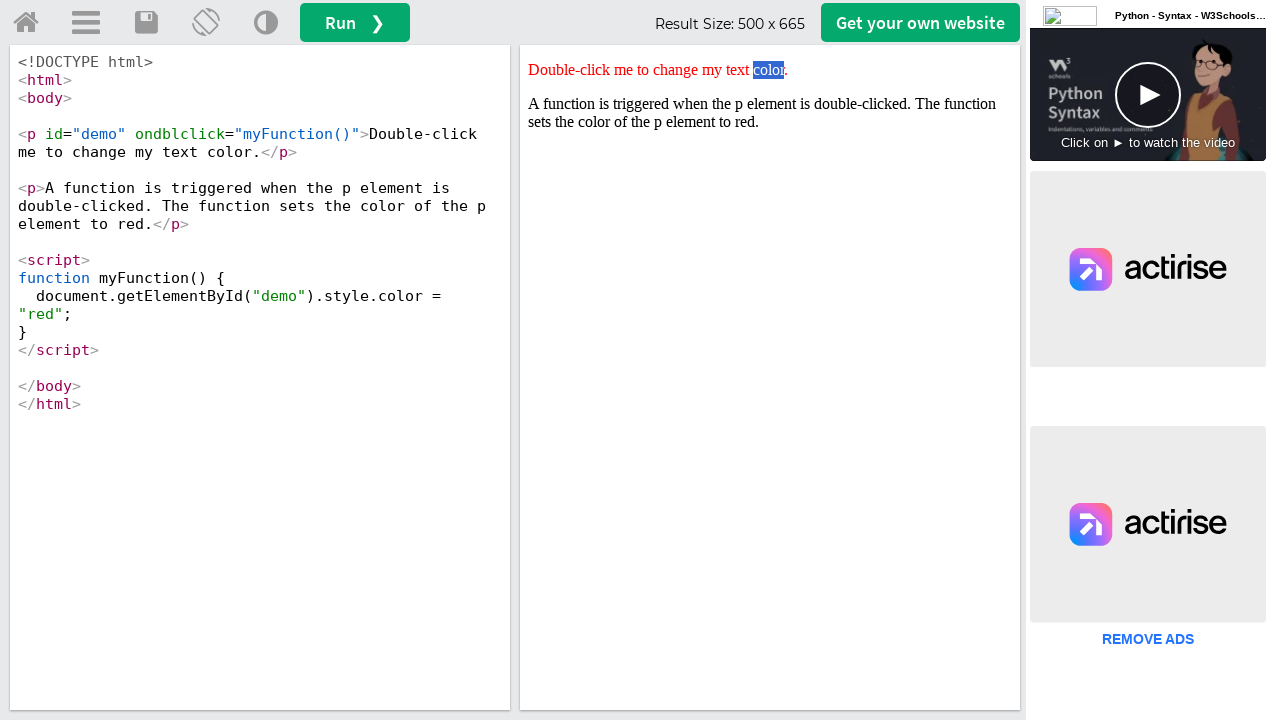